Tests the bird search functionality by entering a bird name into the search field and waiting for search results to display the scientific name.

Starting URL: https://www.knutas.com/birdsearch/

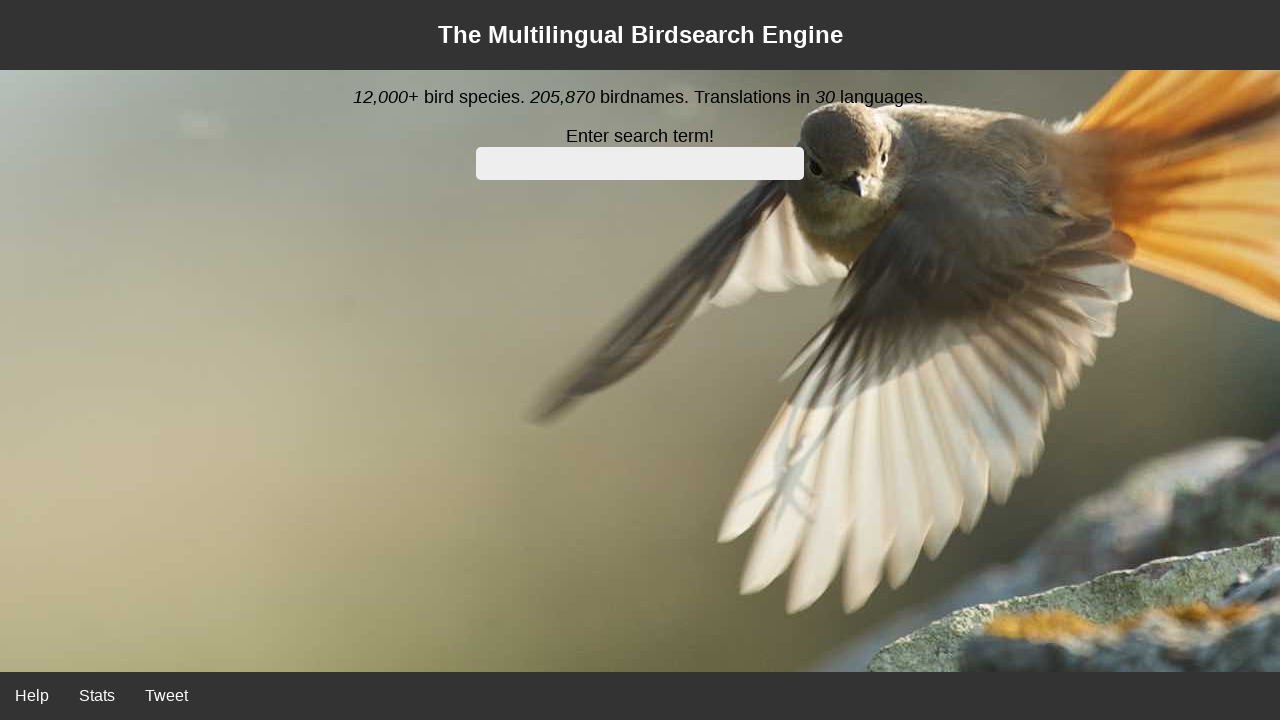

Search input field became available
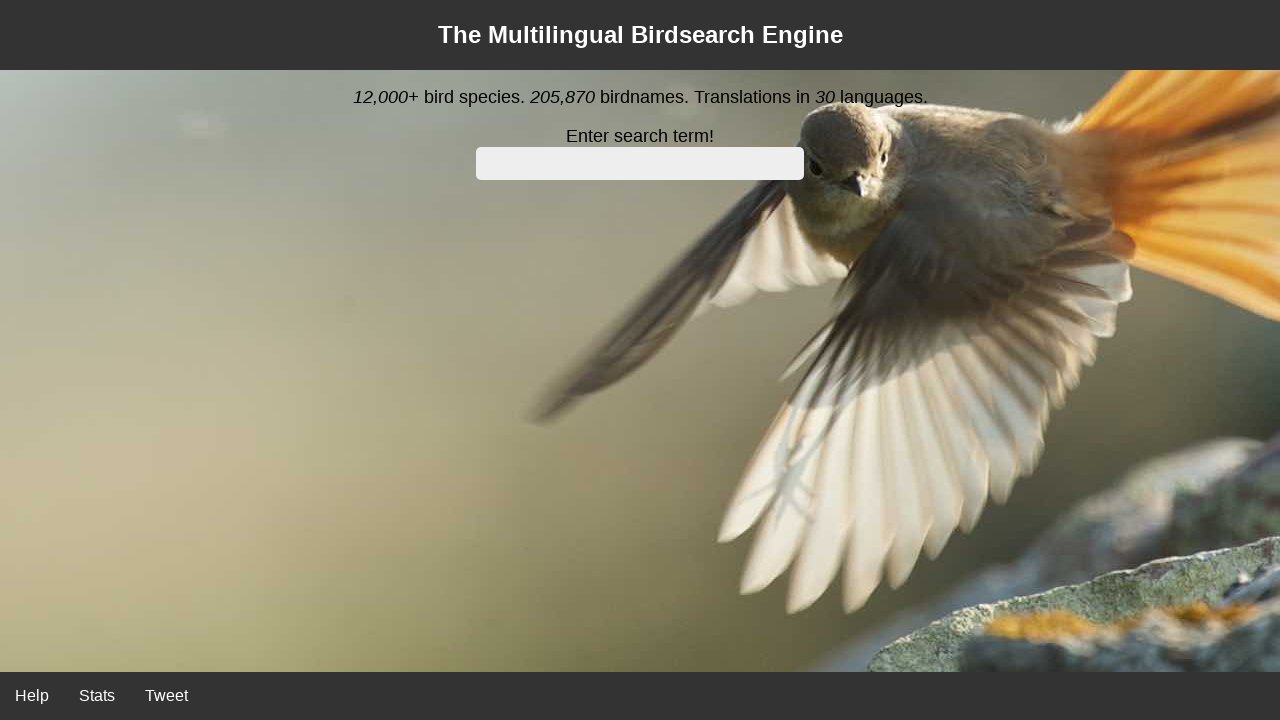

Typed character 'r' into search field on input
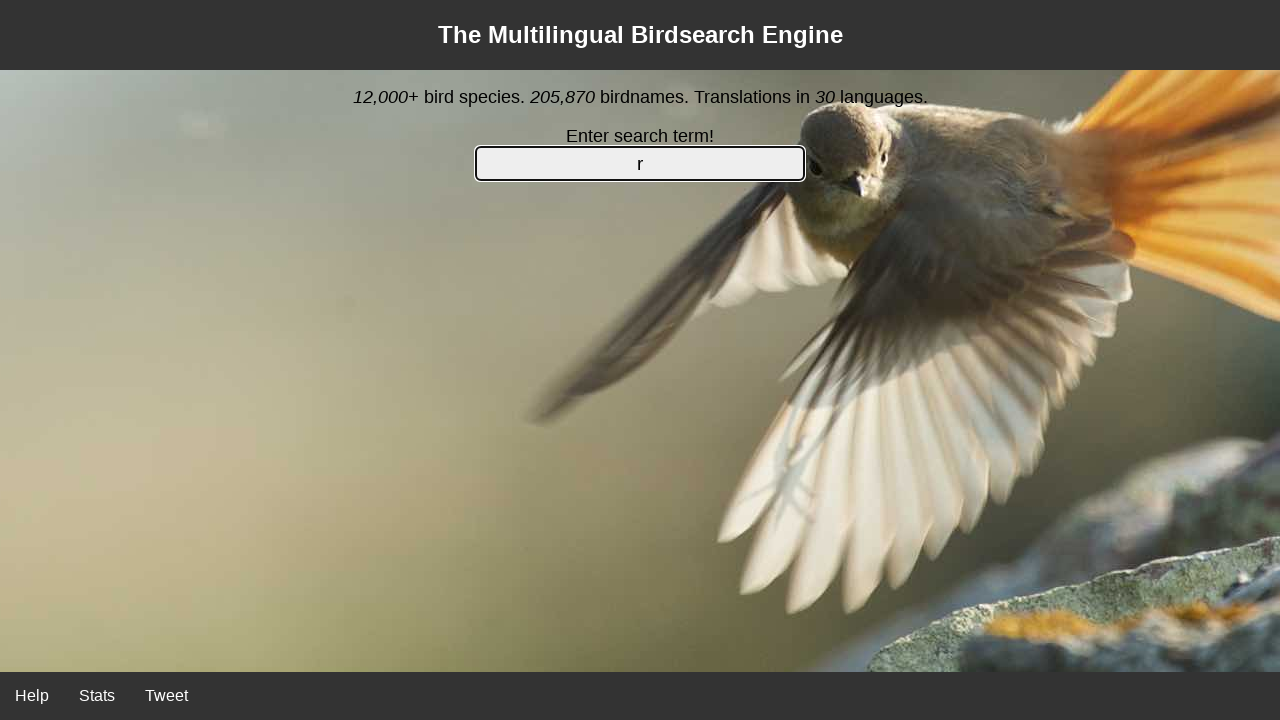

Typed character 'o' into search field on input
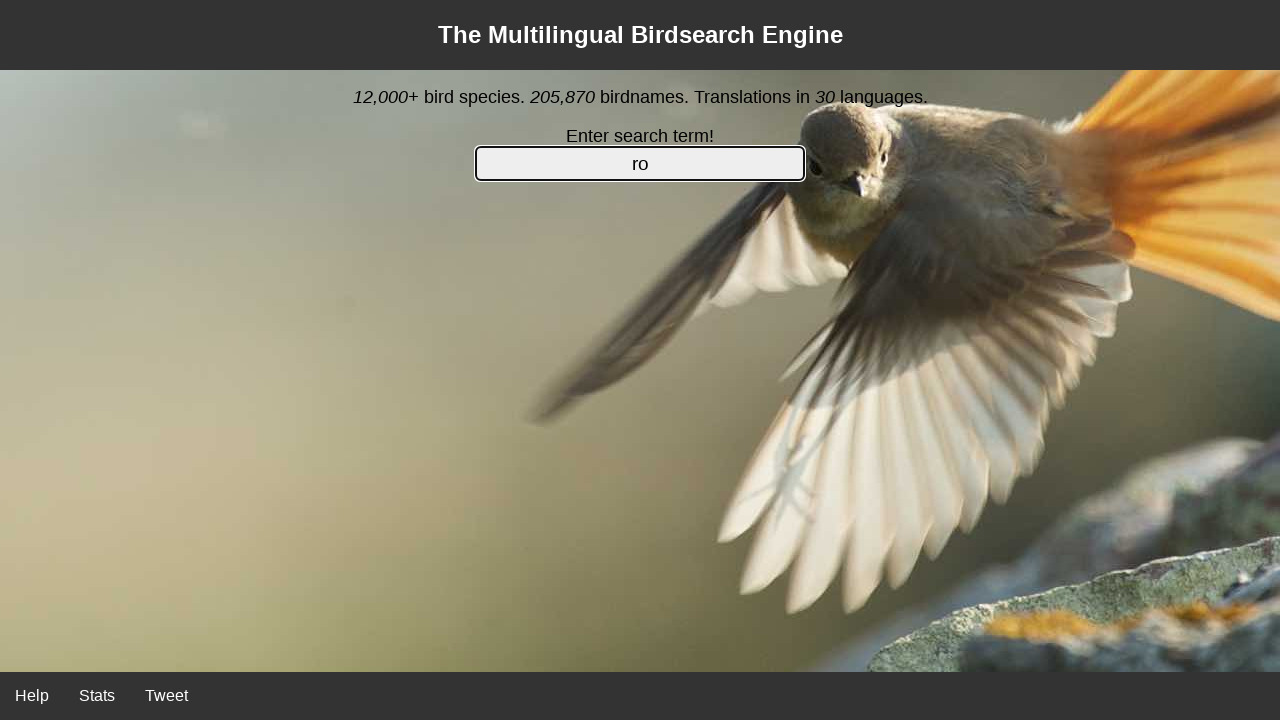

Typed character 'b' into search field on input
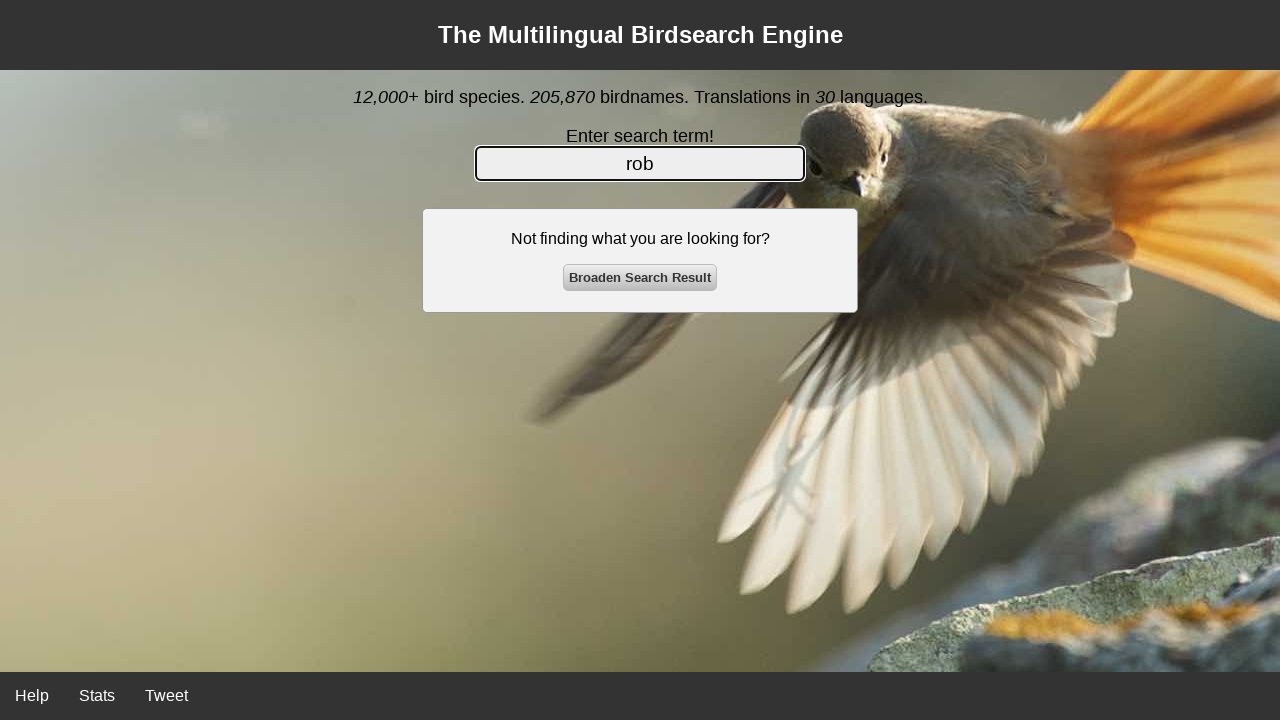

Typed character 'i' into search field on input
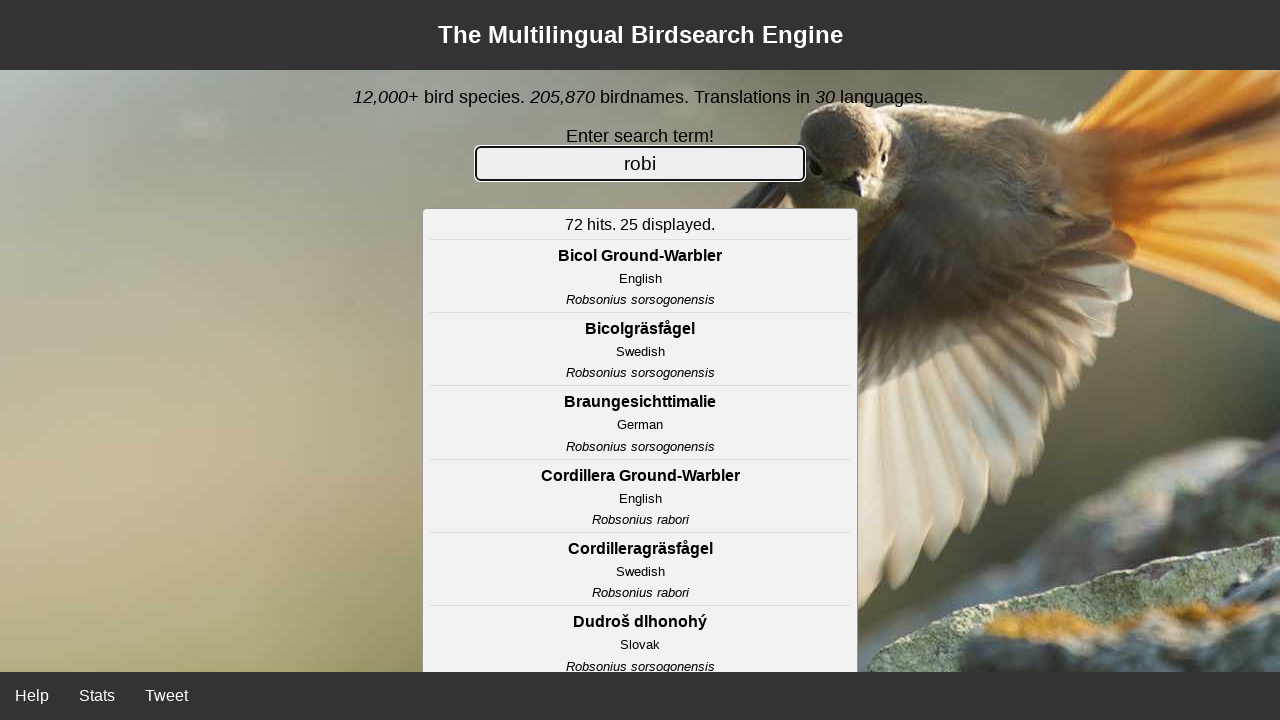

Waited 1500ms before typing final character
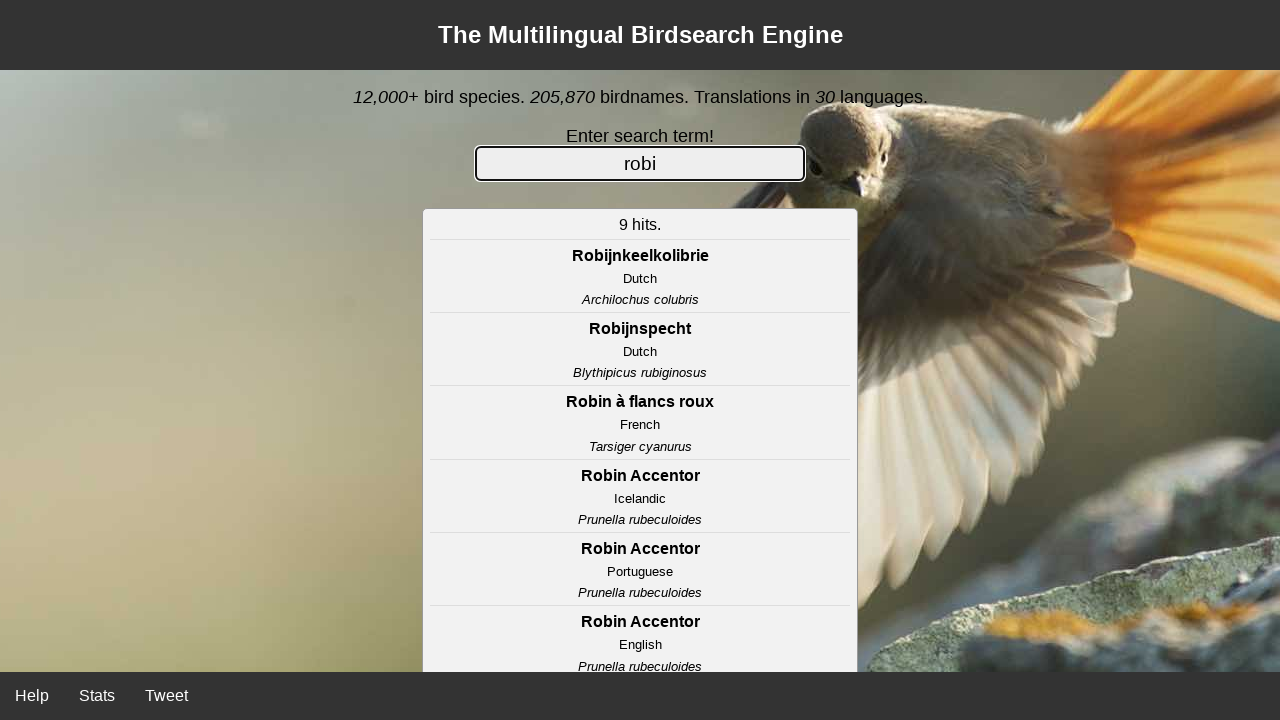

Typed final character 'n' to complete bird name 'robin' on input
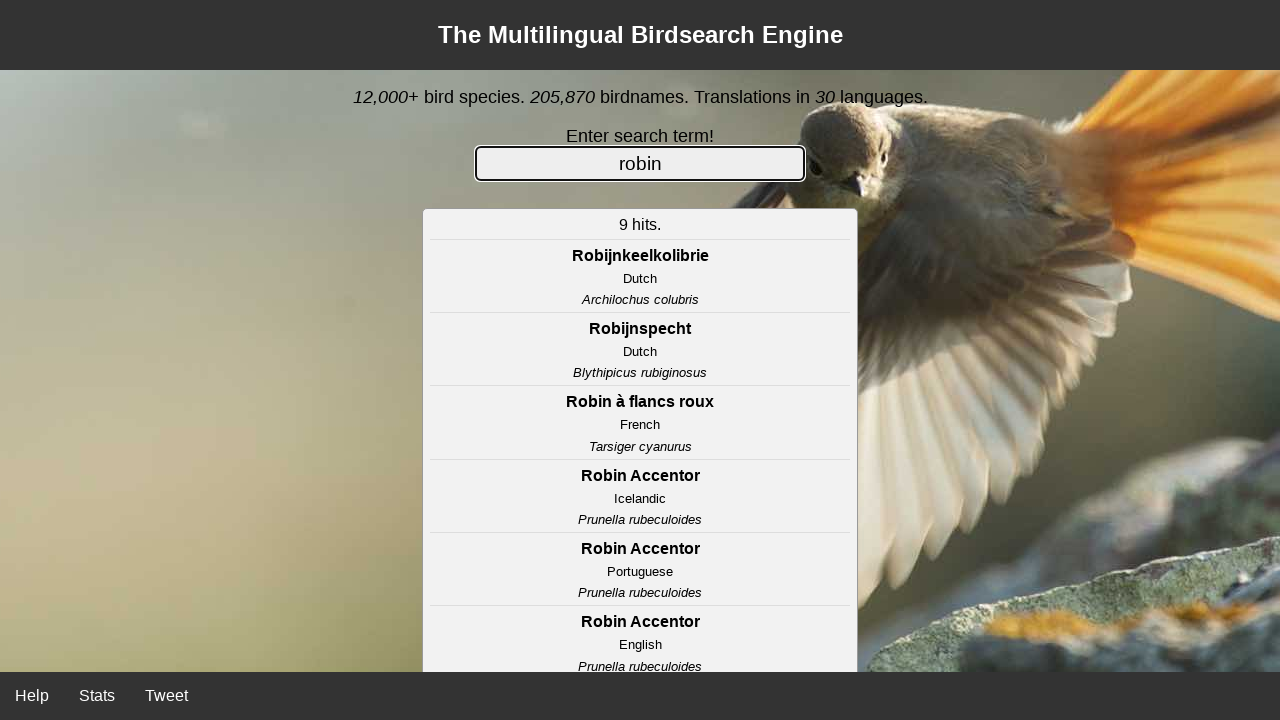

Clicked the search input field at (640, 164) on input
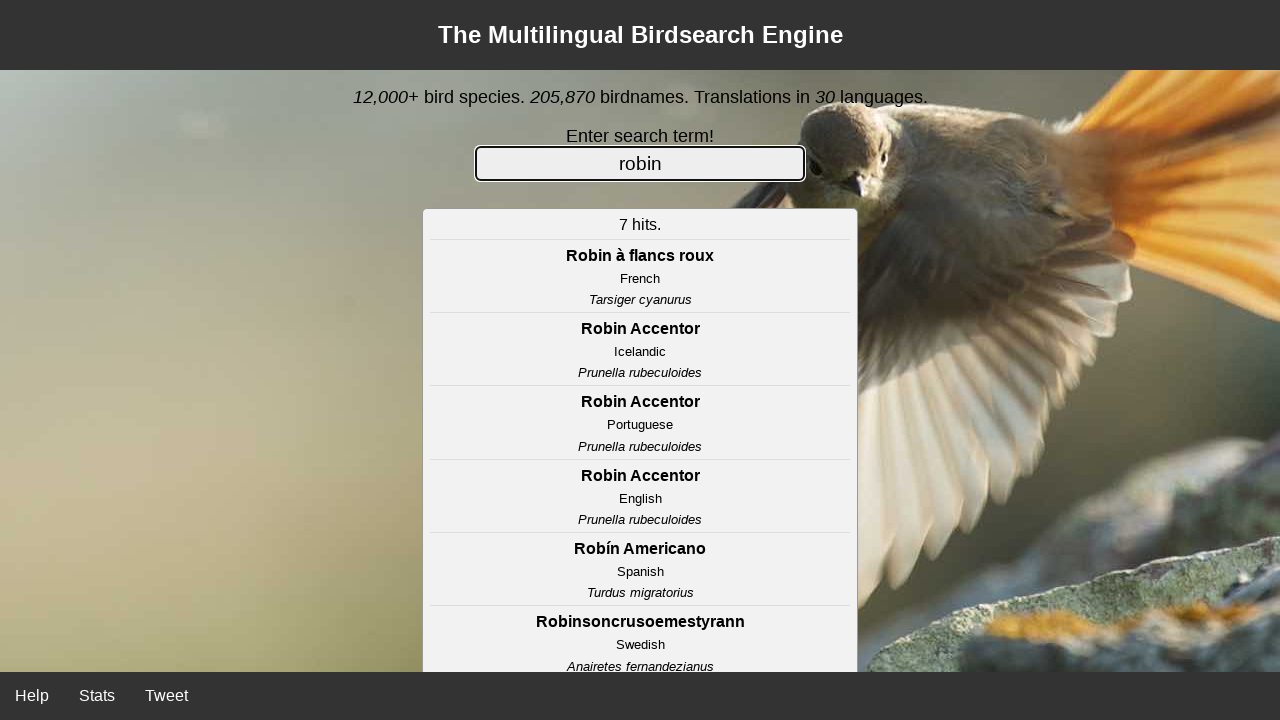

Search results with scientific name displayed
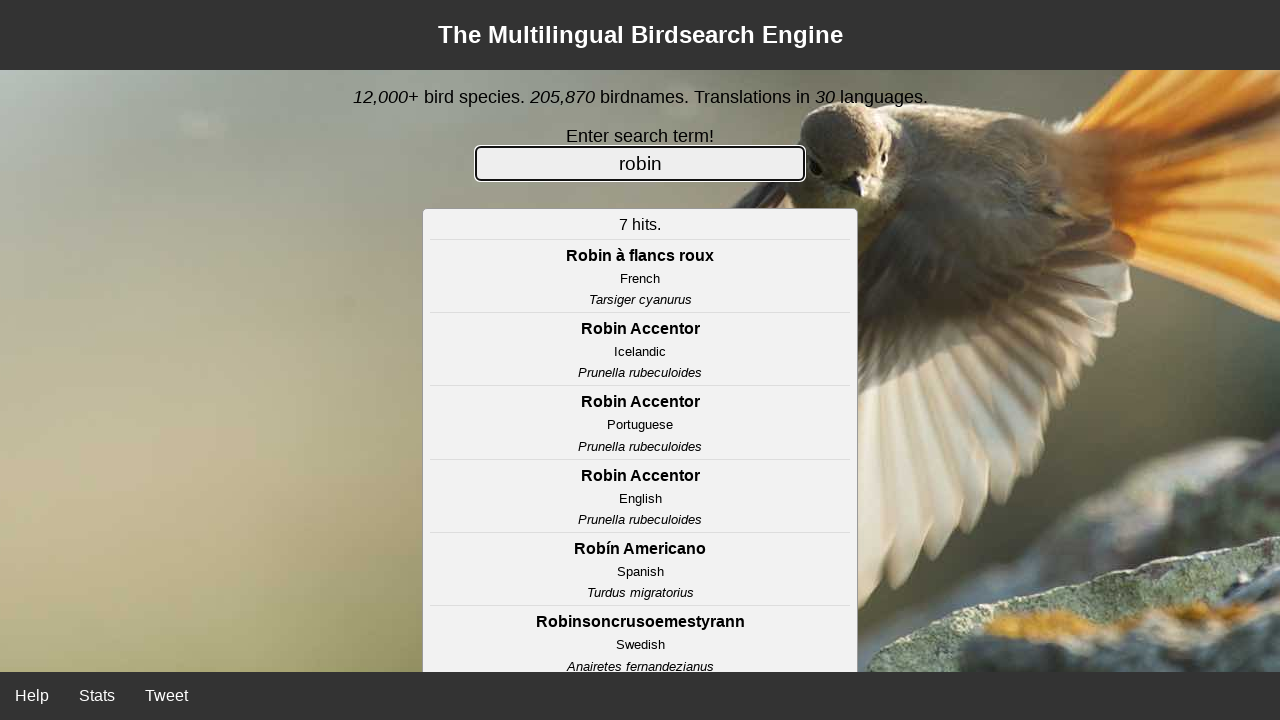

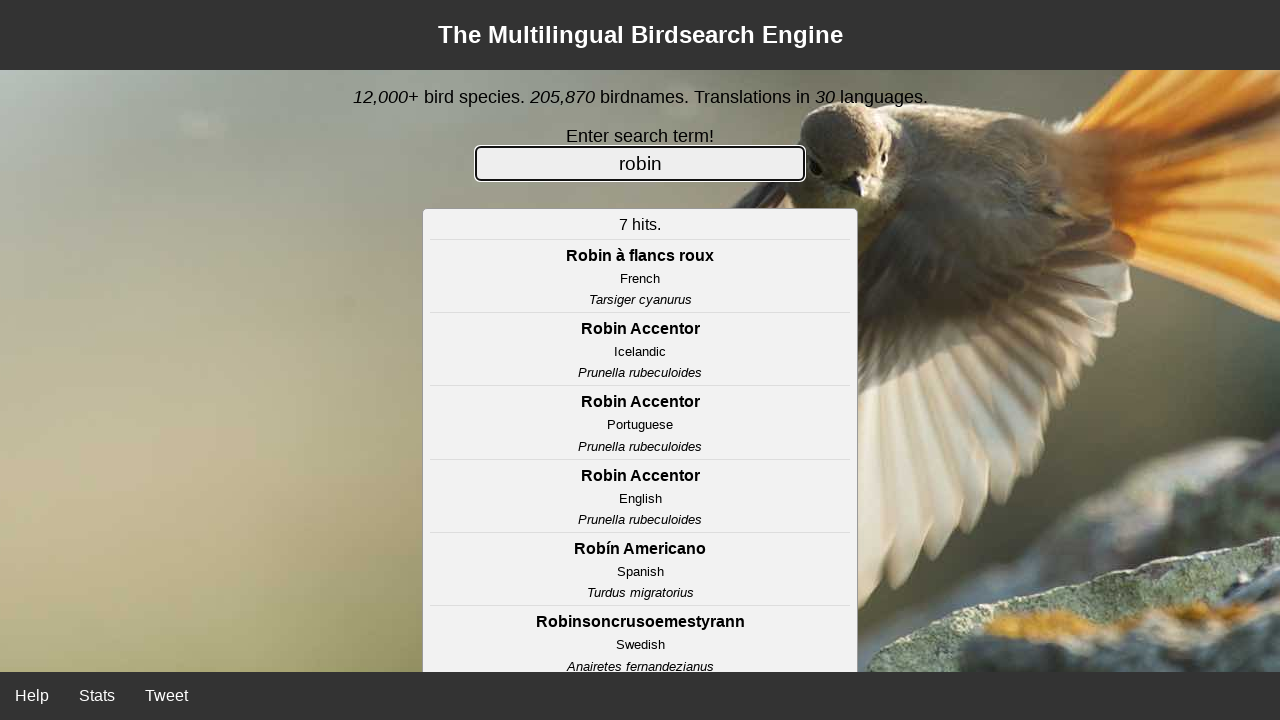